Uses search functionality to find "click" documentation

Starting URL: https://webdriver.io

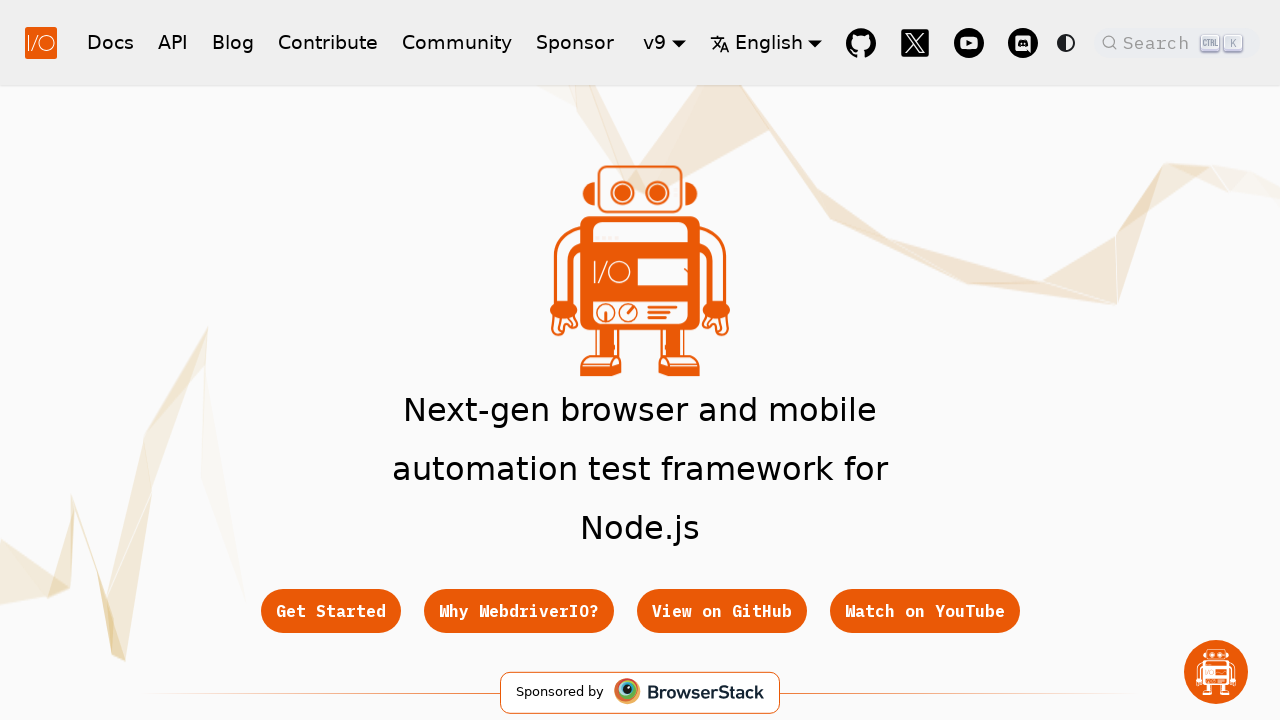

Clicked search button in header at (1177, 42) on button.DocSearch
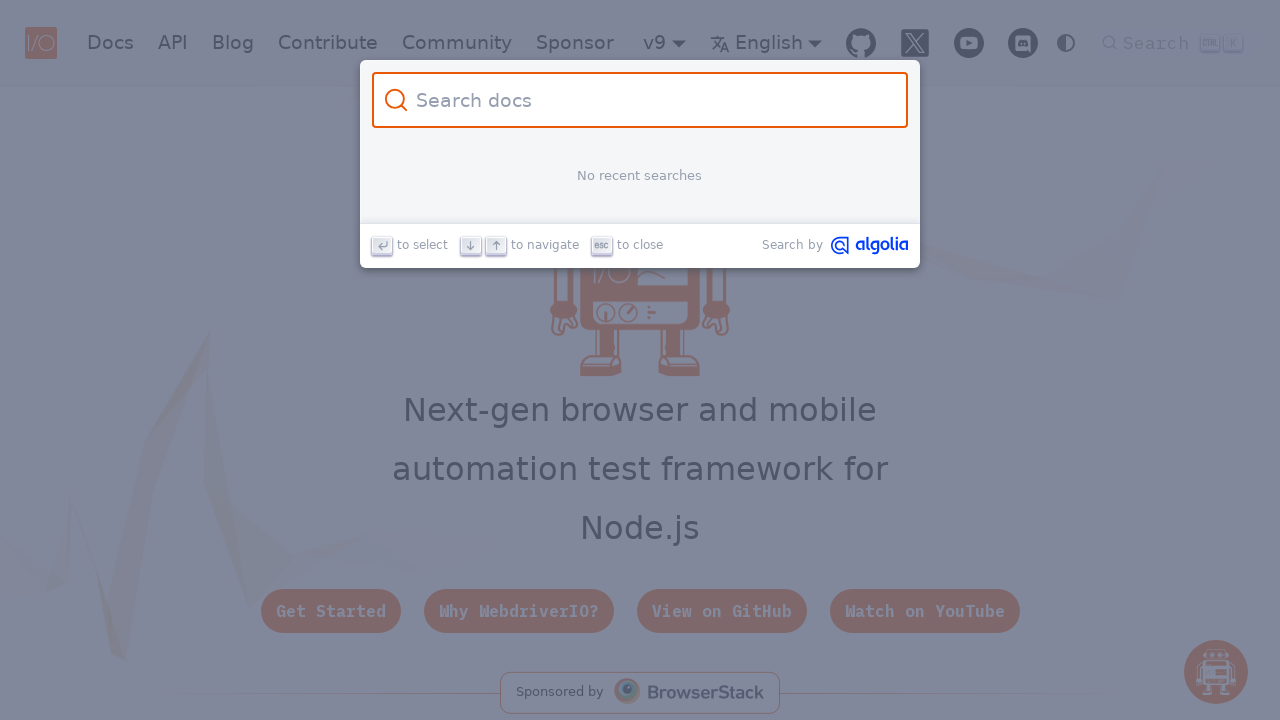

Filled search field with 'click' query on input.DocSearch-Input
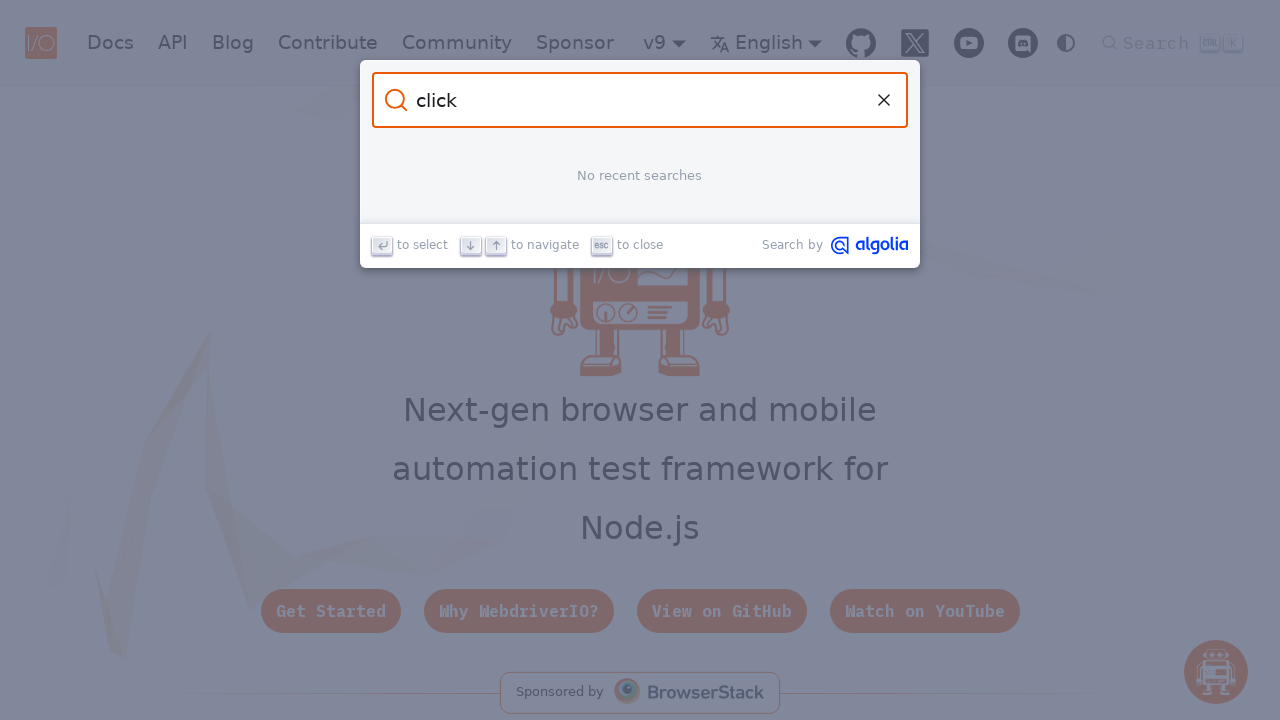

Search results appeared
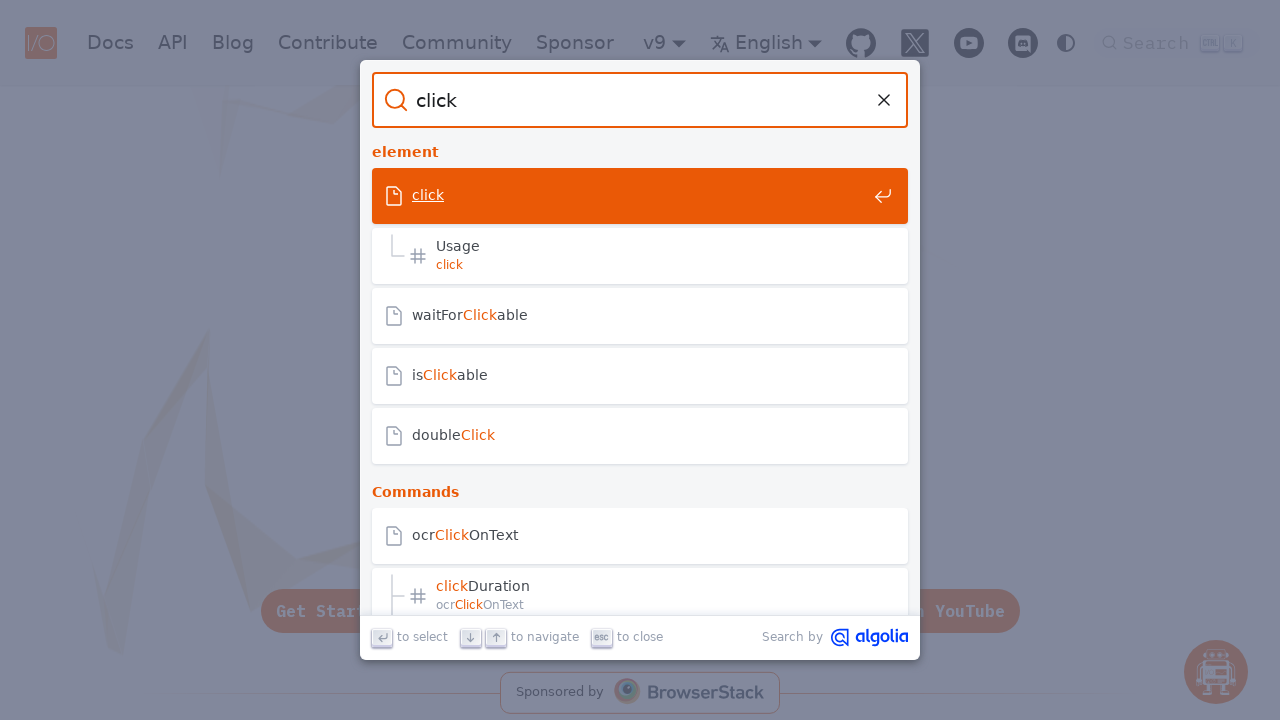

Clicked first search result for 'click' documentation at (640, 198) on .DocSearch-Hit >> nth=0
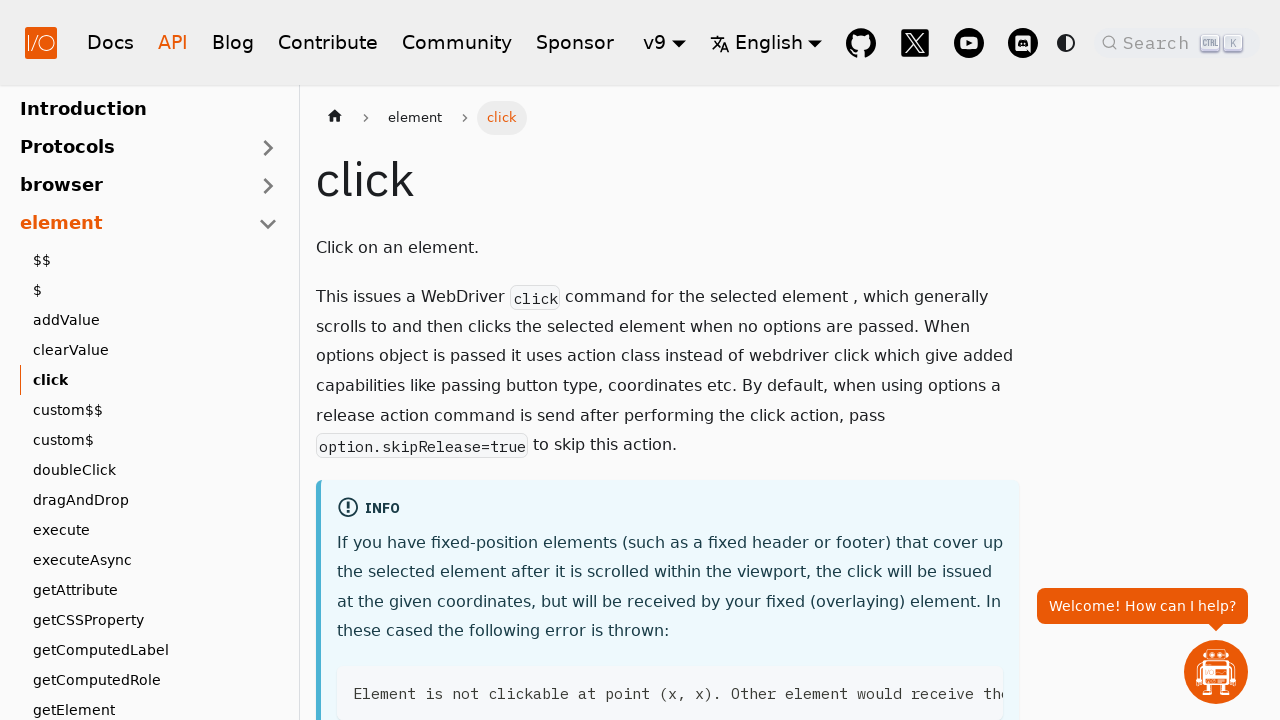

Documentation page loaded with heading visible
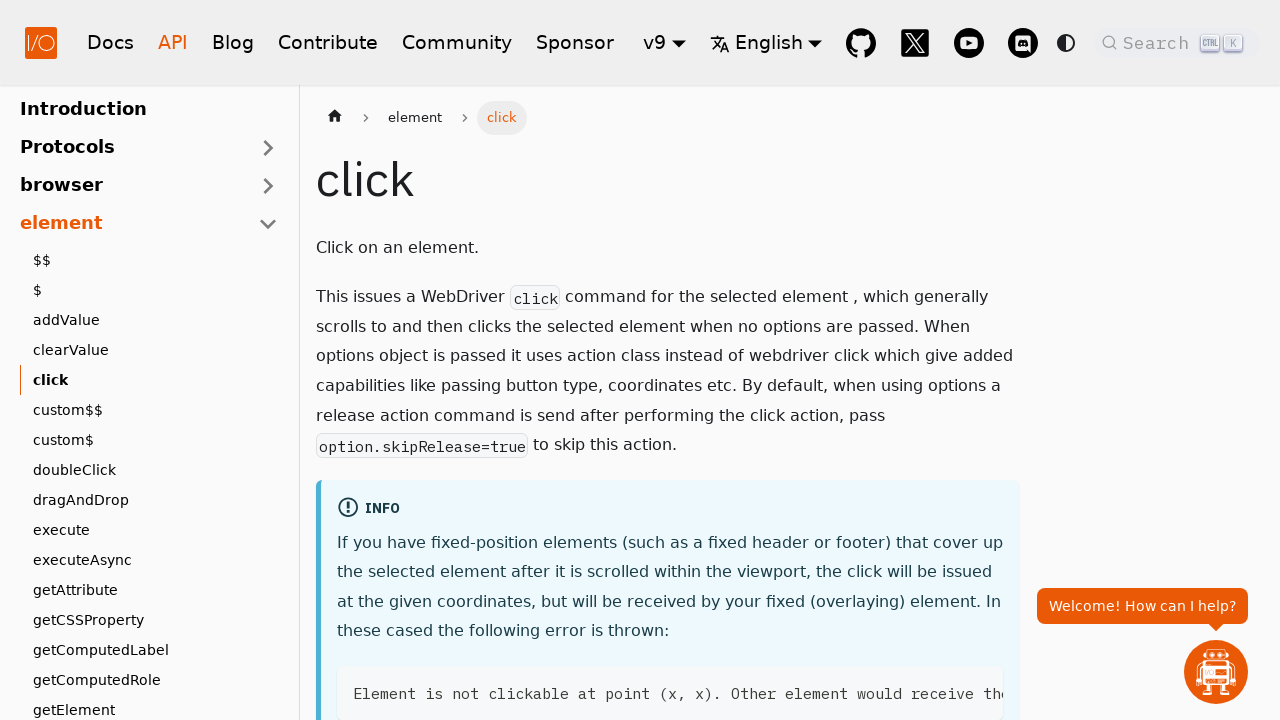

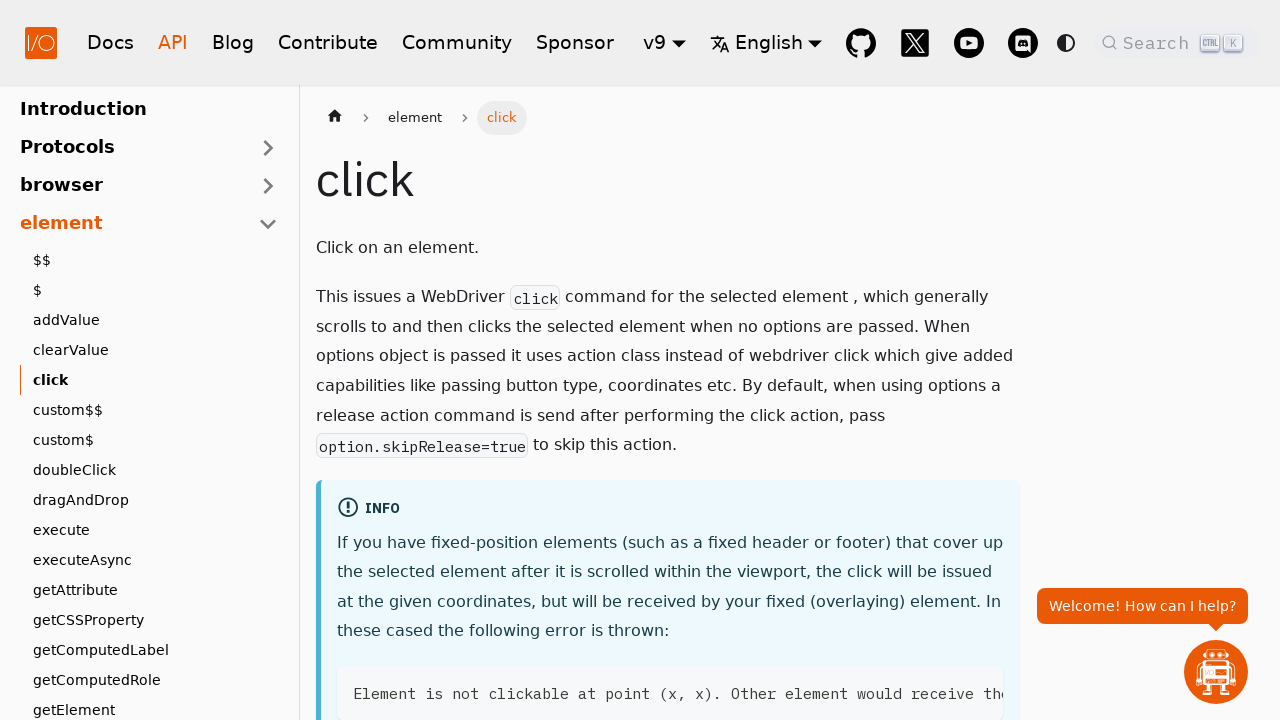